Tests a web form by entering text into a text box and clicking the submit button, then verifies the success message is displayed

Starting URL: https://www.selenium.dev/selenium/web/web-form.html

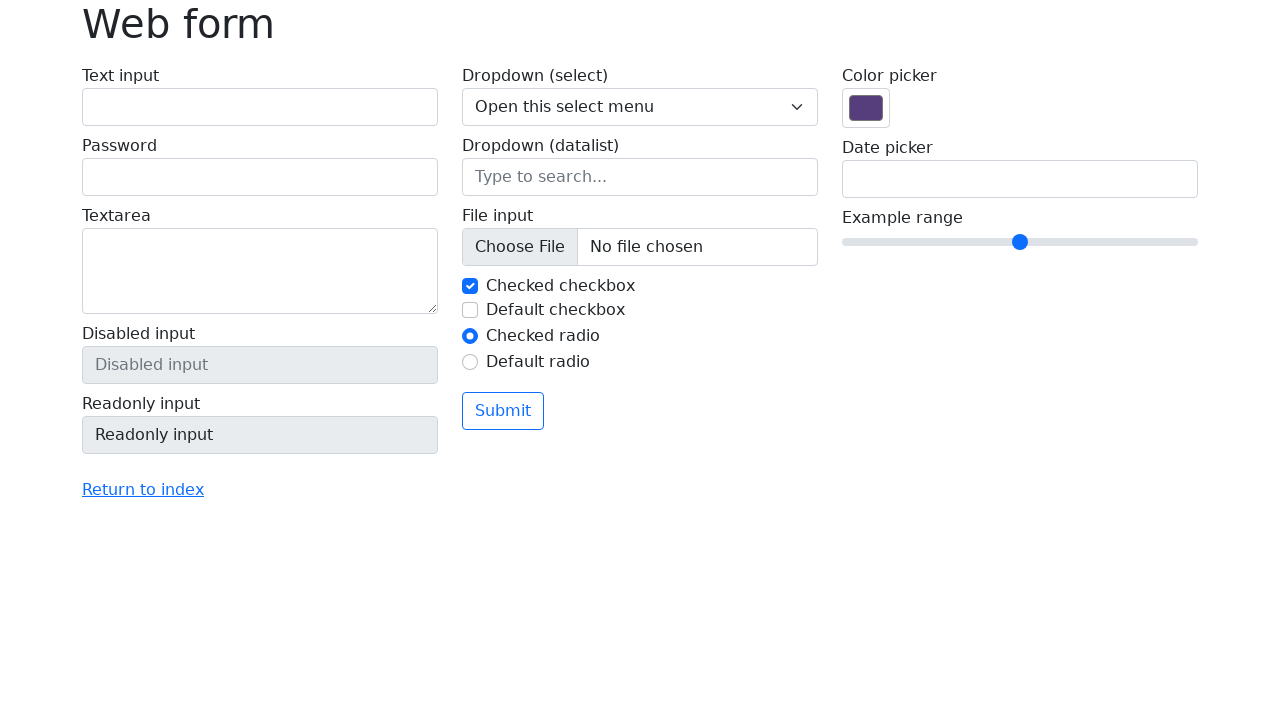

Filled text box with 'Selenium' on input[name='my-text']
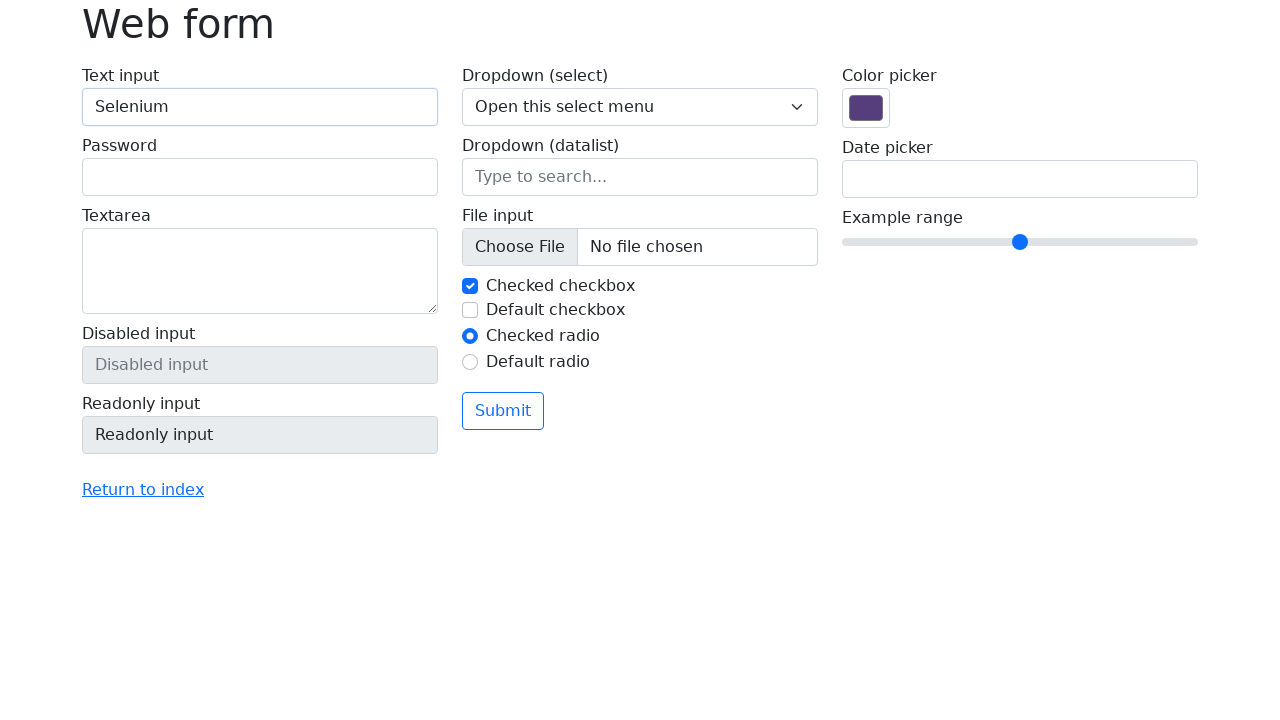

Clicked submit button at (503, 411) on button
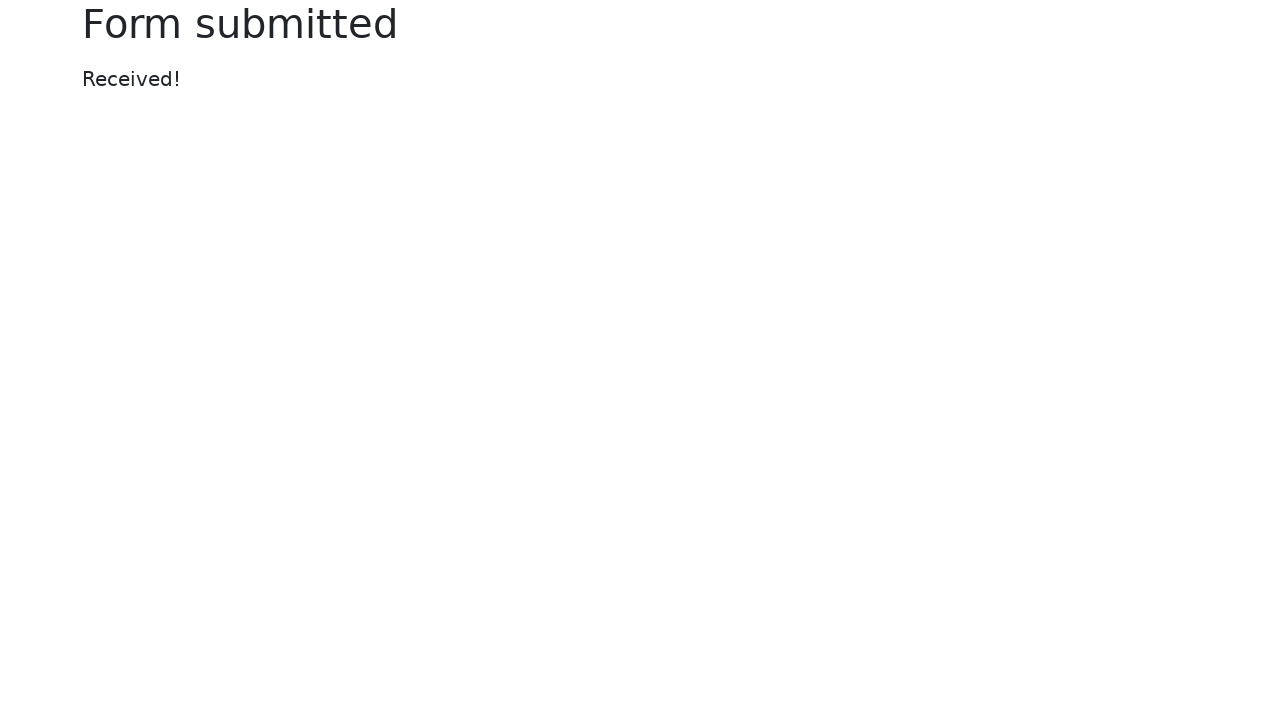

Success message element loaded
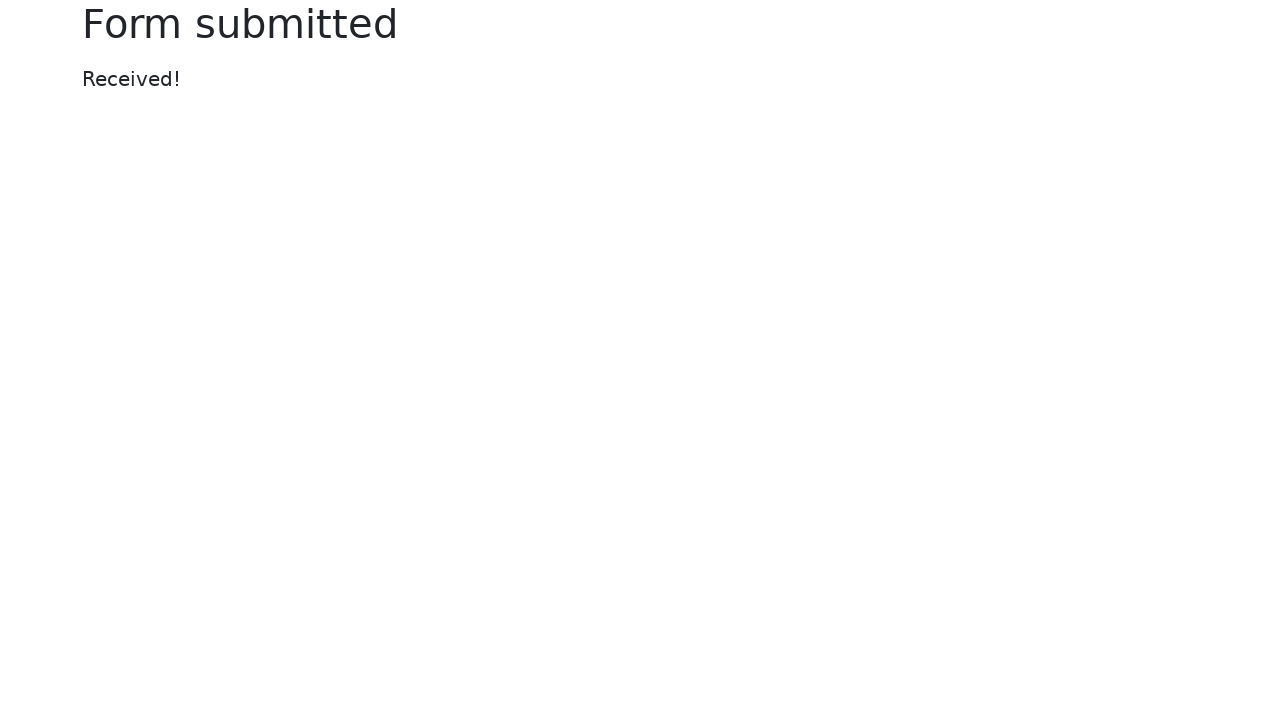

Located success message element
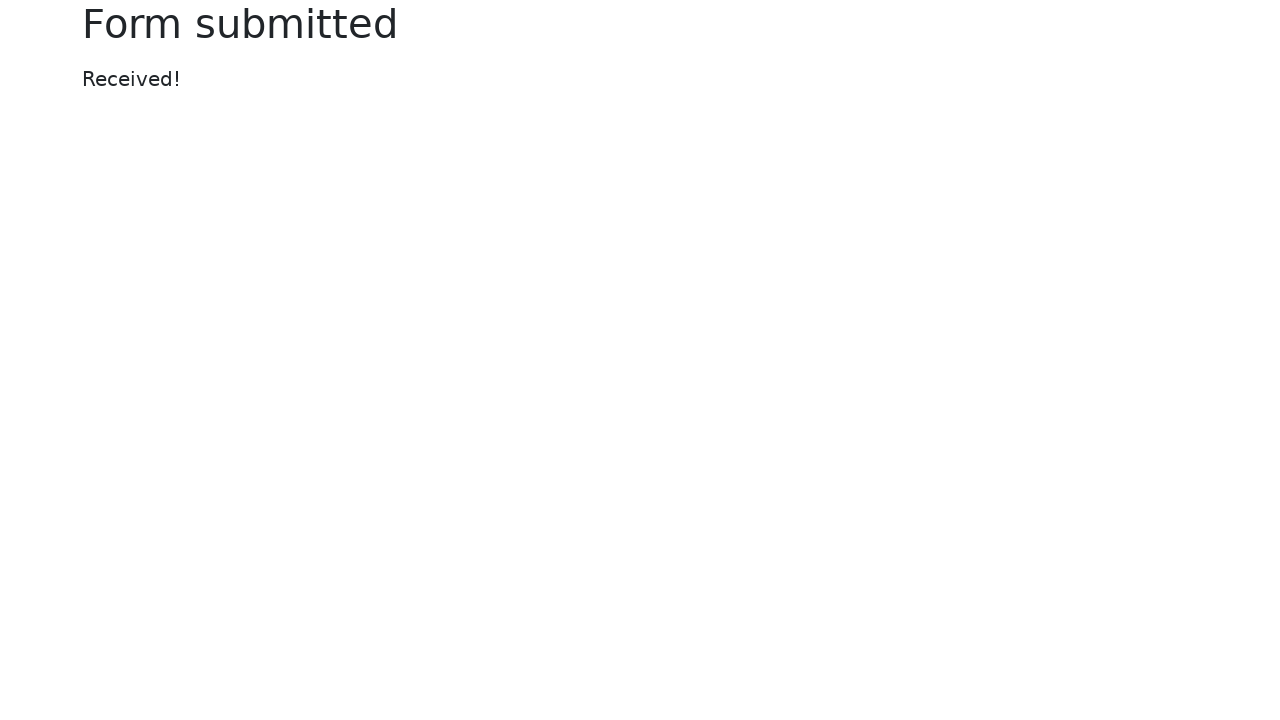

Verified success message displays 'Received!'
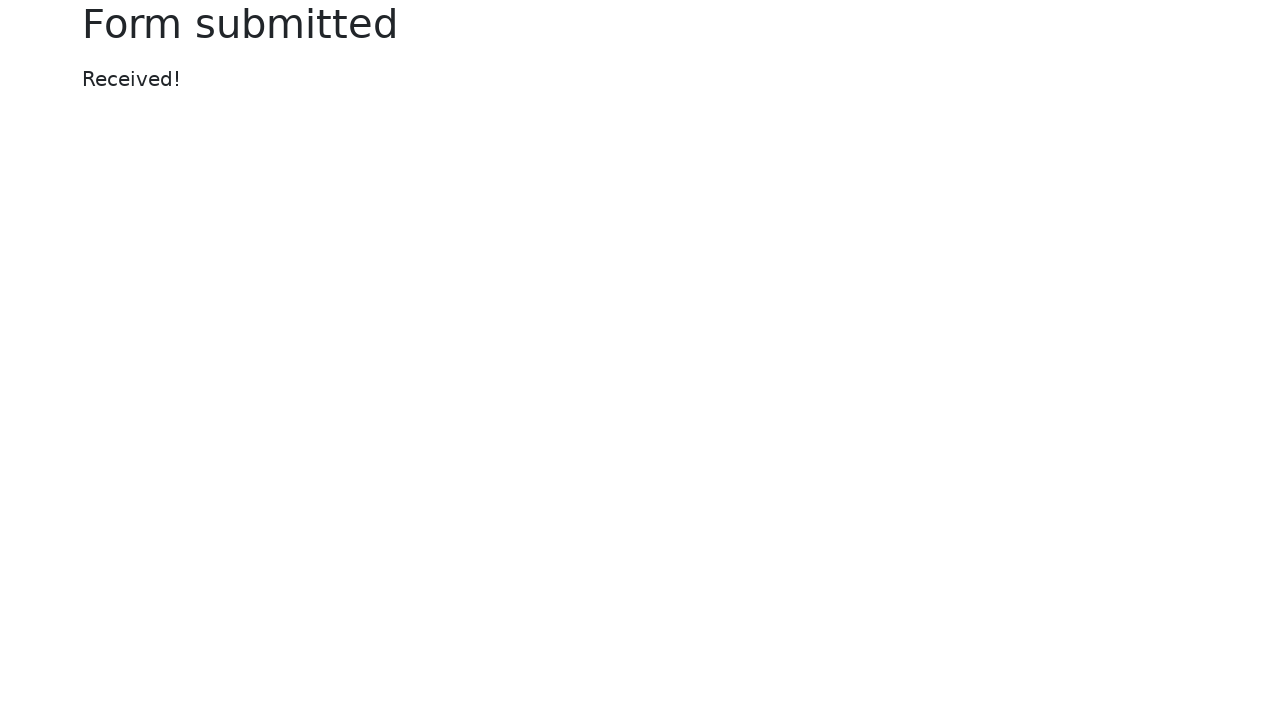

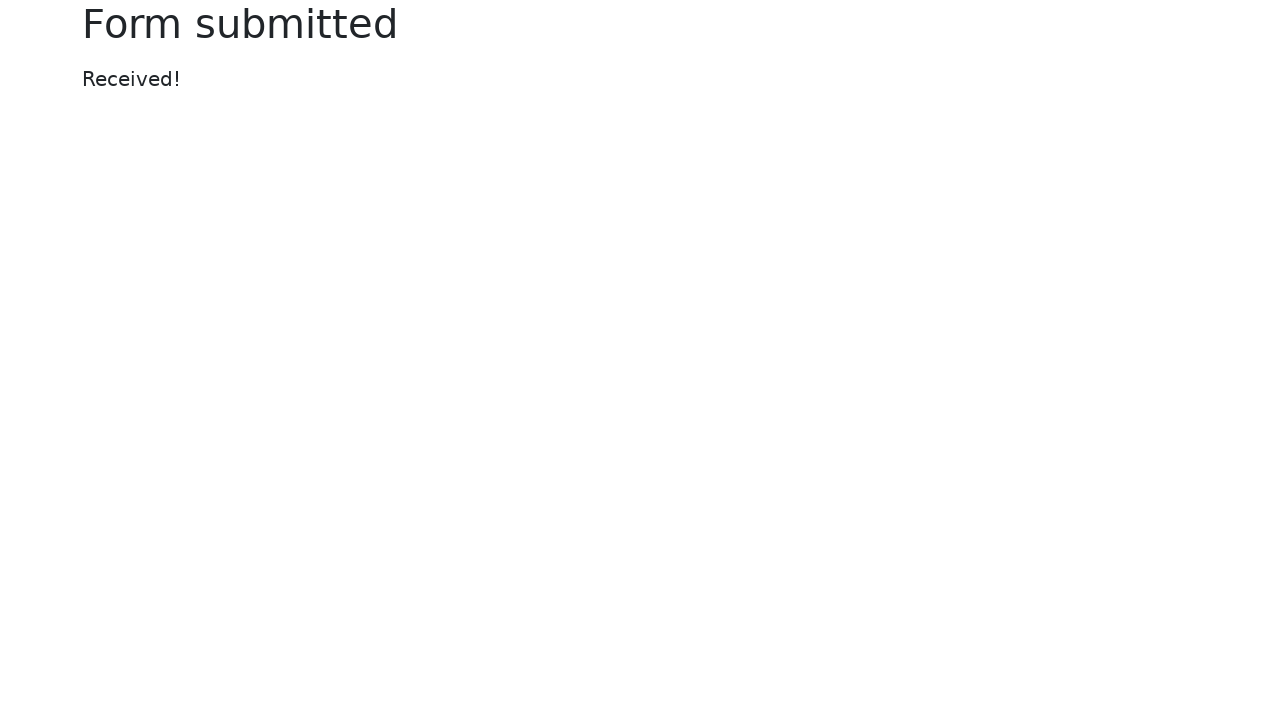